Tests the forgot password flow by clicking forgot password link, entering username, and canceling the operation

Starting URL: https://opensource-demo.orangehrmlive.com/

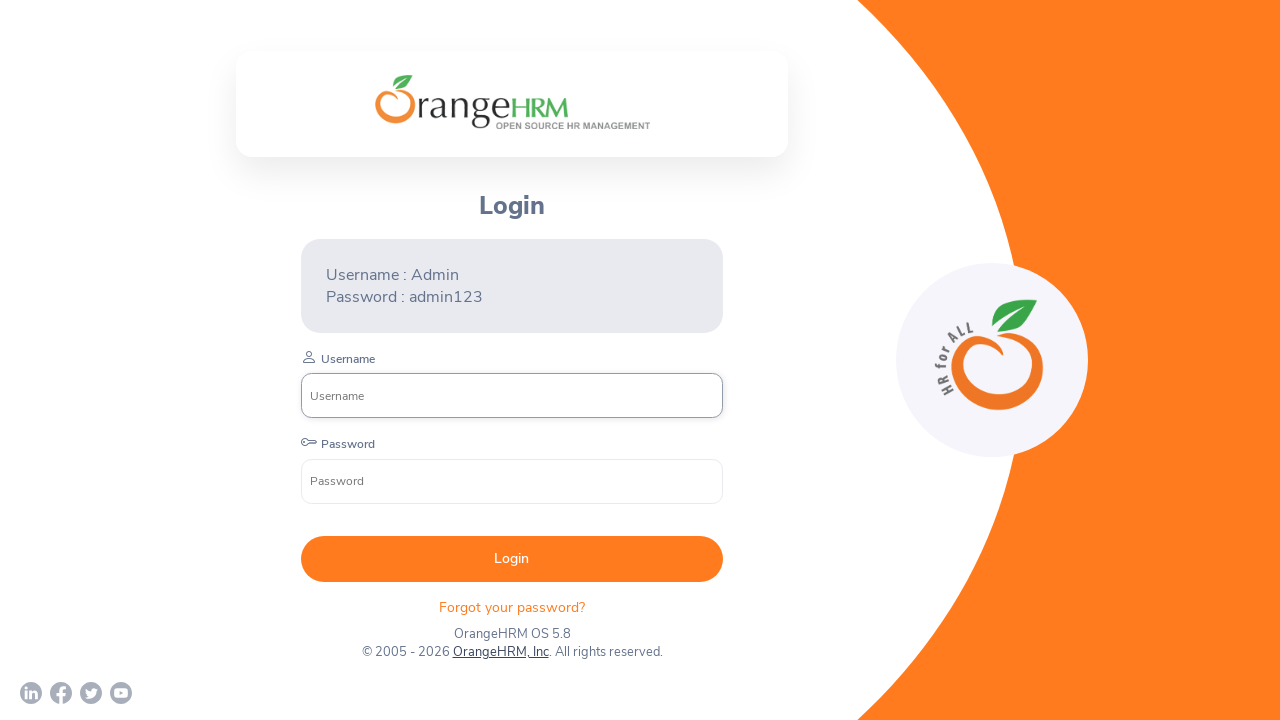

Clicked forgot password link at (512, 607) on text=Forgot your password?
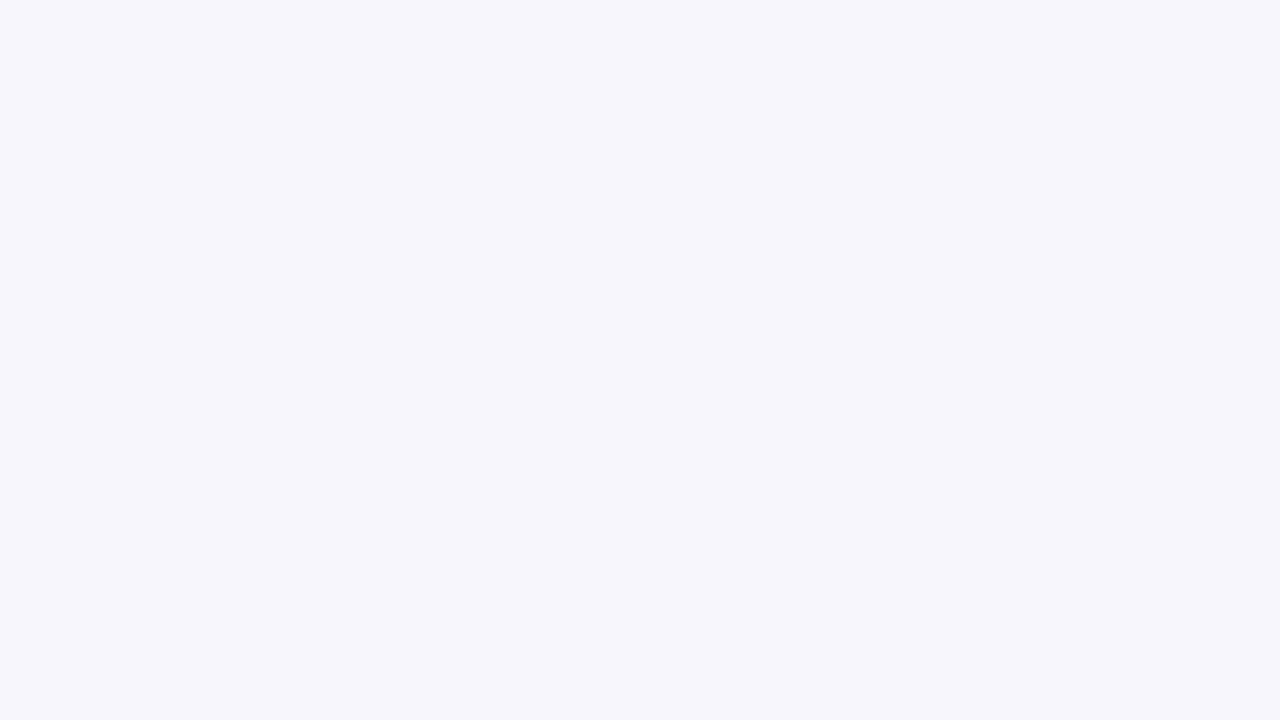

Entered username 'testuser123' in forgot password form on input[name='username']
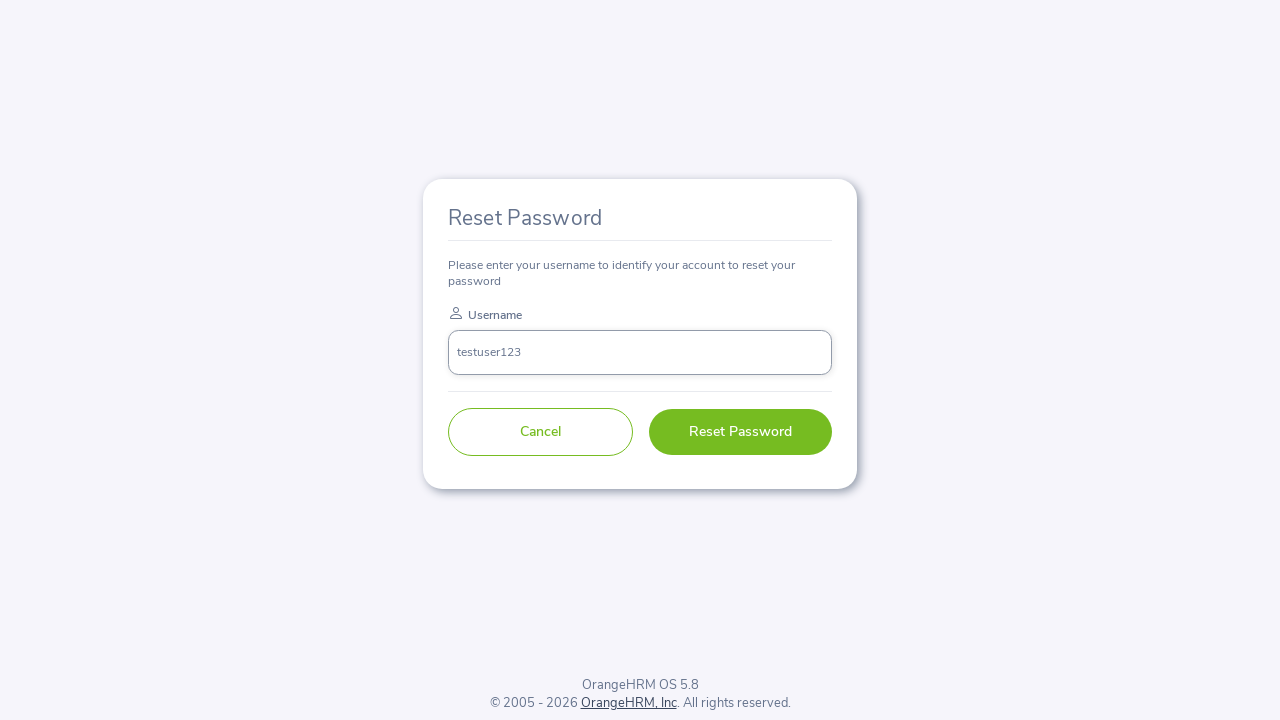

Clicked cancel button to return to login page at (540, 432) on button:has-text('Cancel')
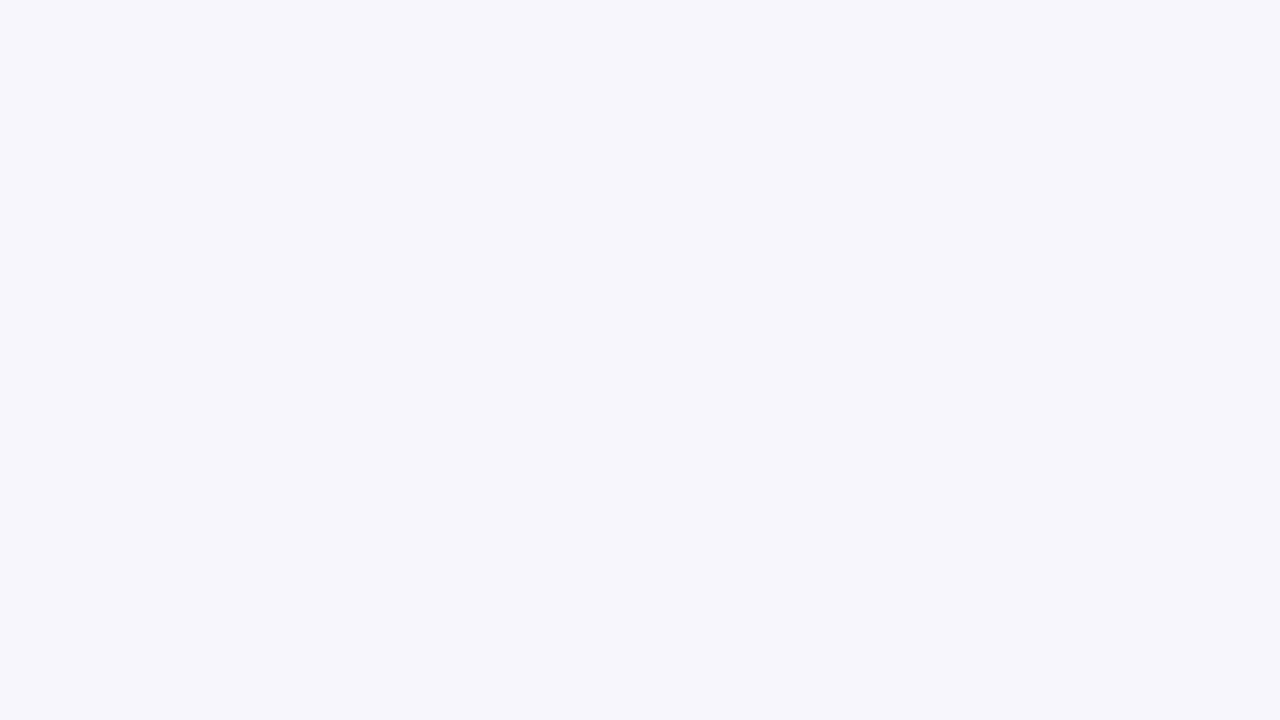

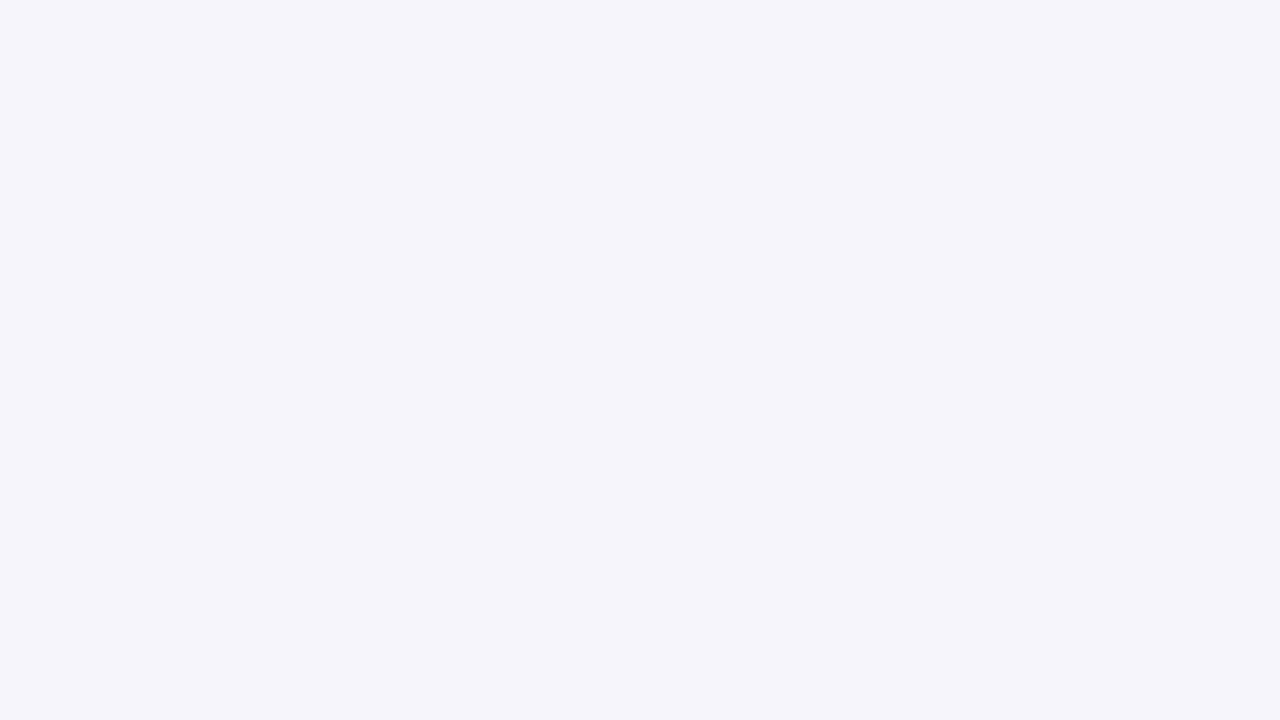